Tests that todo data persists after page reload

Starting URL: https://demo.playwright.dev/todomvc

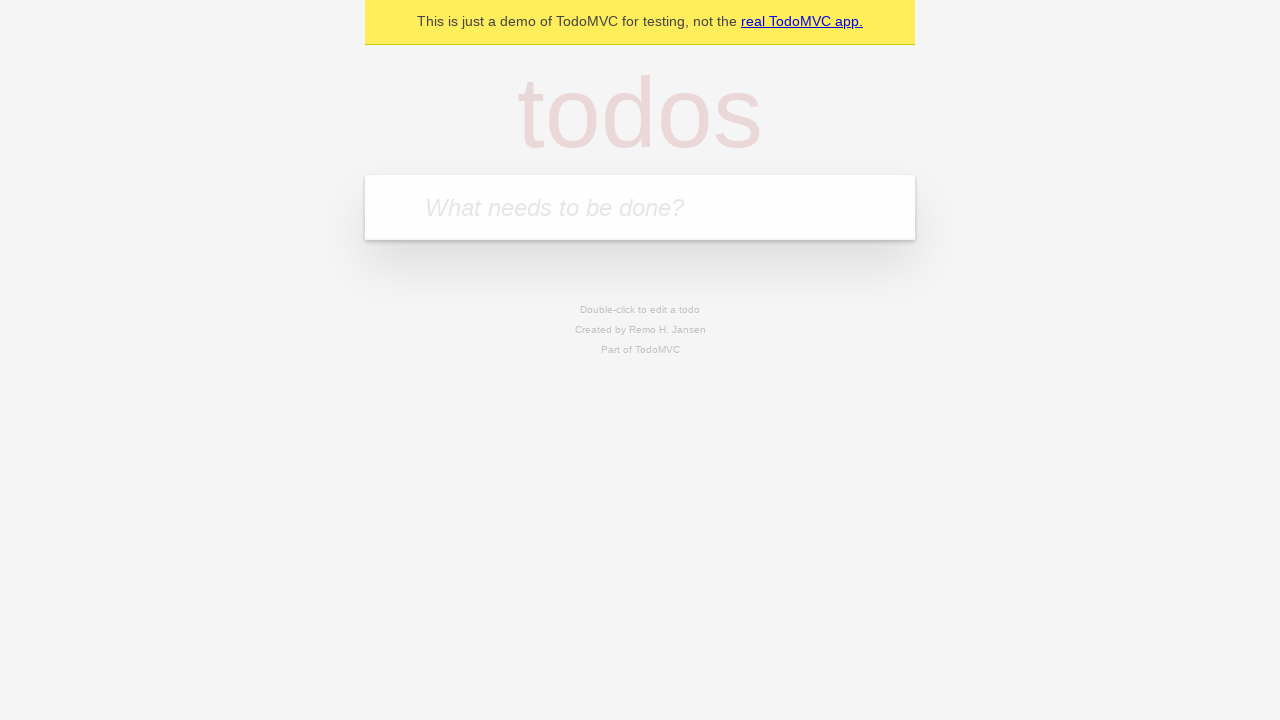

Filled new todo field with 'buy some cheese' on .new-todo
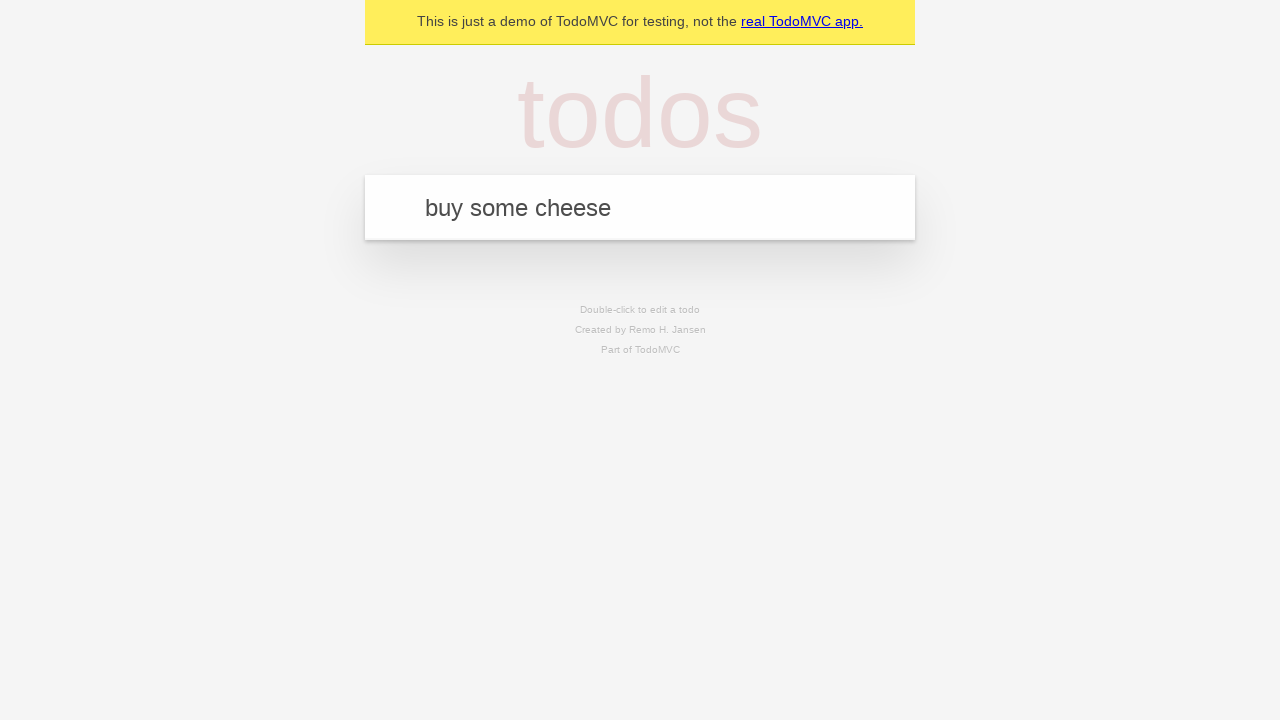

Pressed Enter to add first todo item on .new-todo
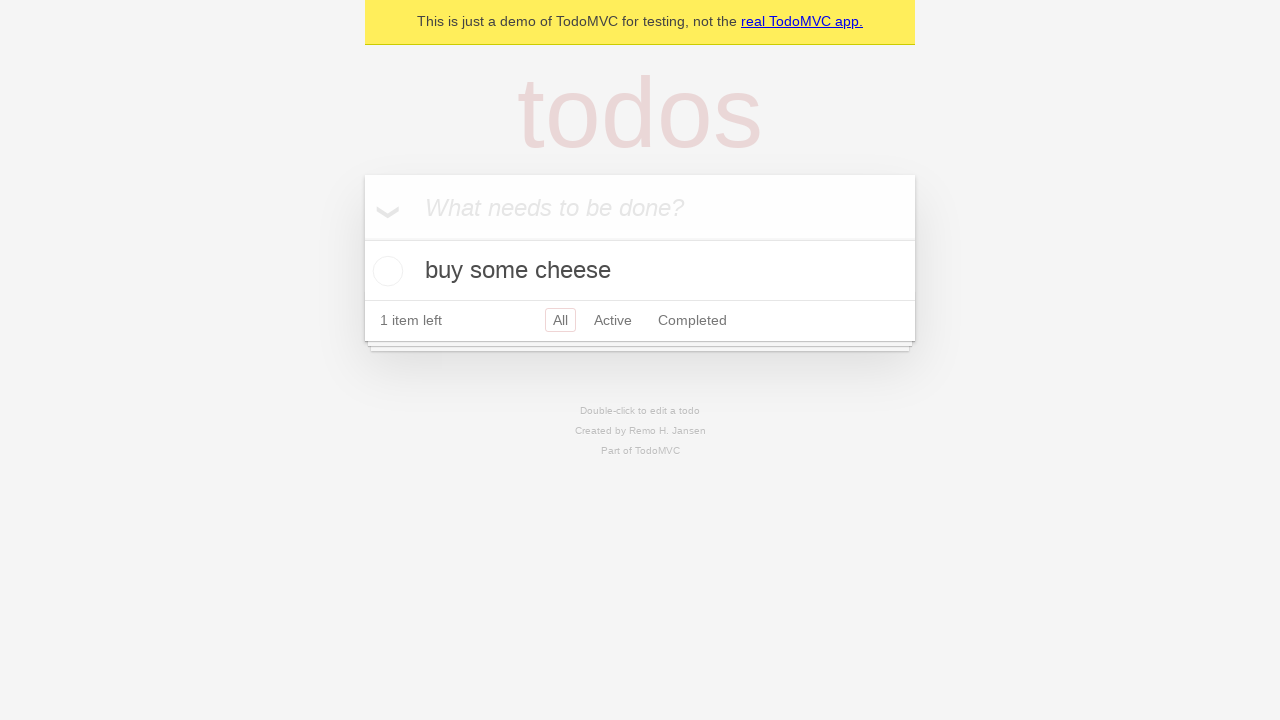

Filled new todo field with 'feed the cat' on .new-todo
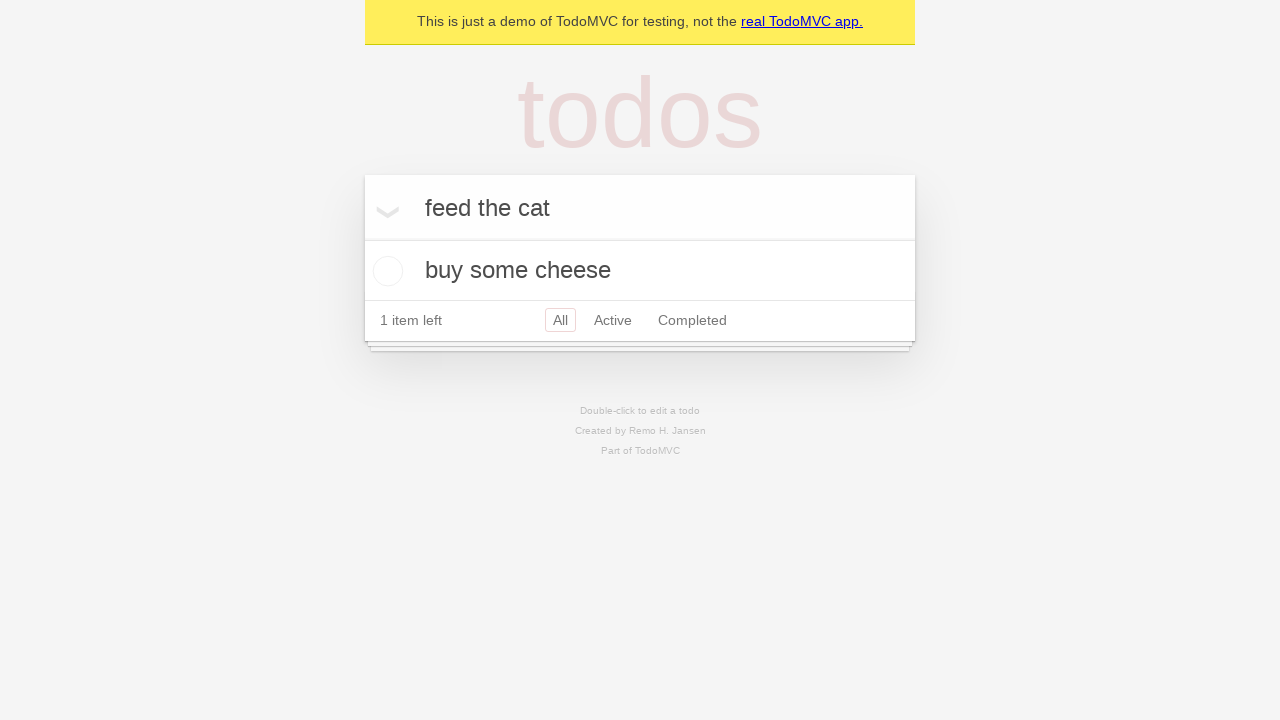

Pressed Enter to add second todo item on .new-todo
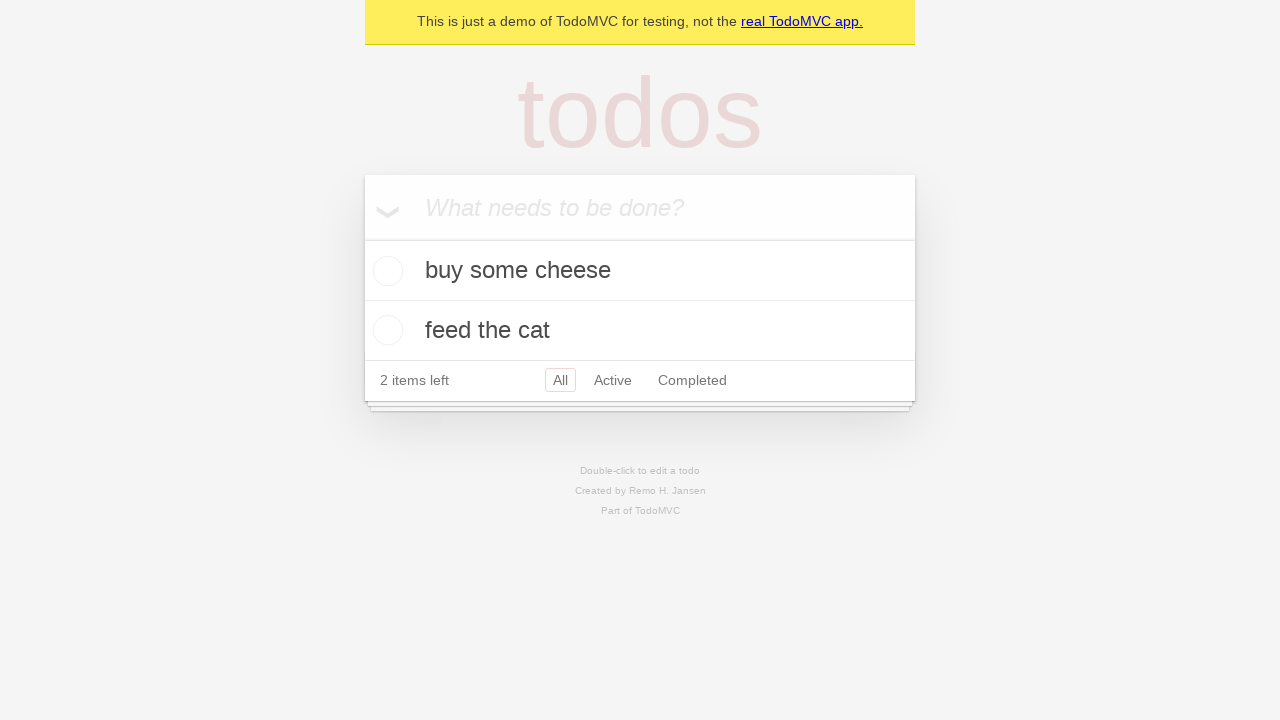

Waited for both todo items to be added to the list
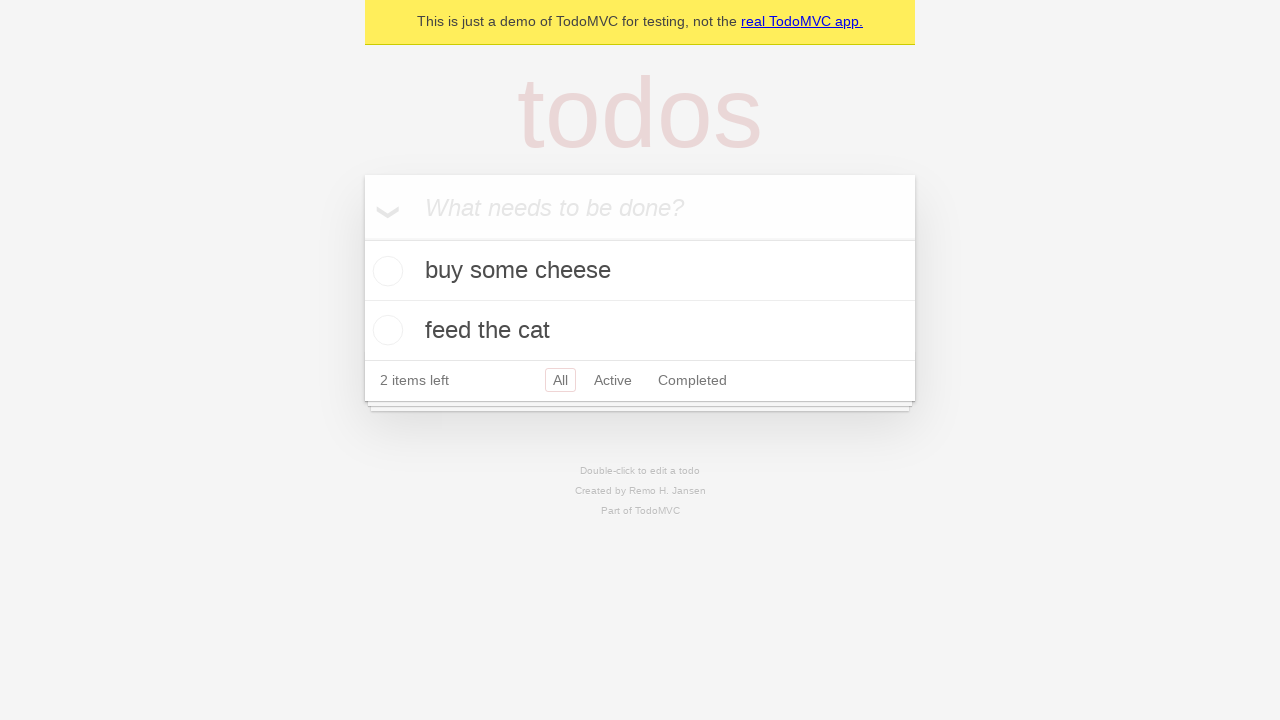

Checked the first todo item as completed at (385, 271) on .todo-list li >> nth=0 >> .toggle
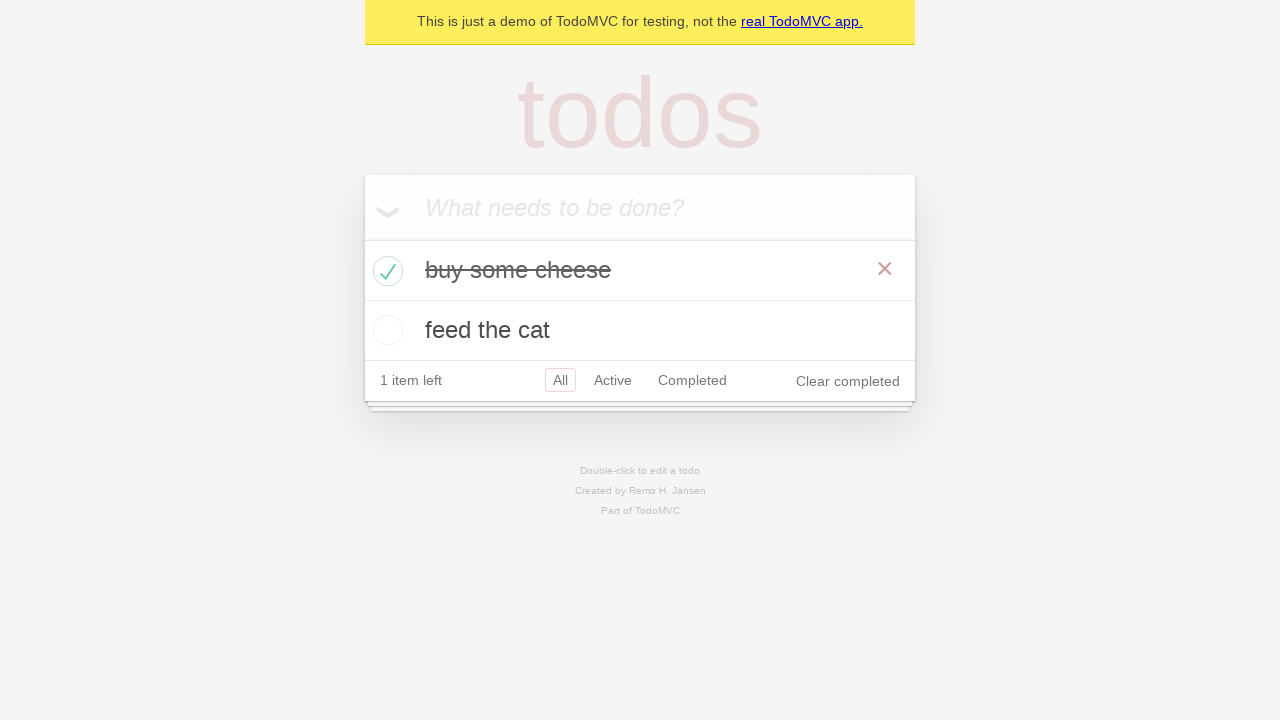

Reloaded the page to test data persistence
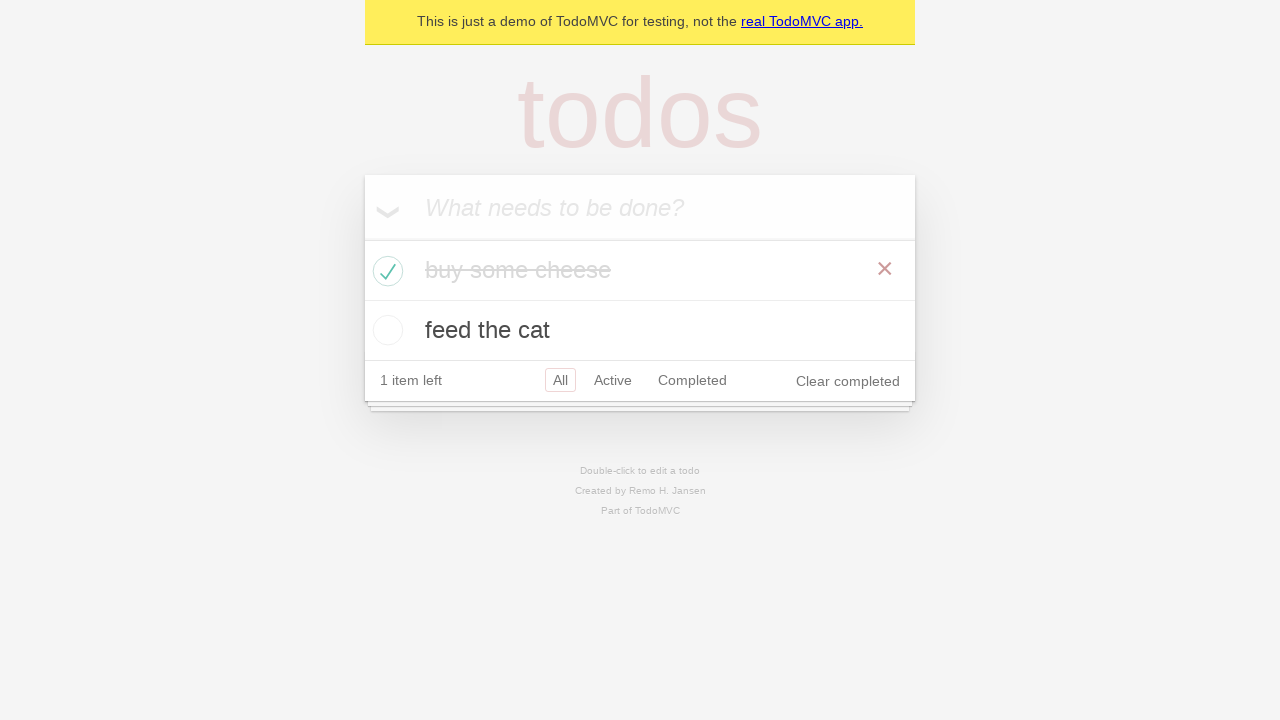

Waited for todo items to load after page reload
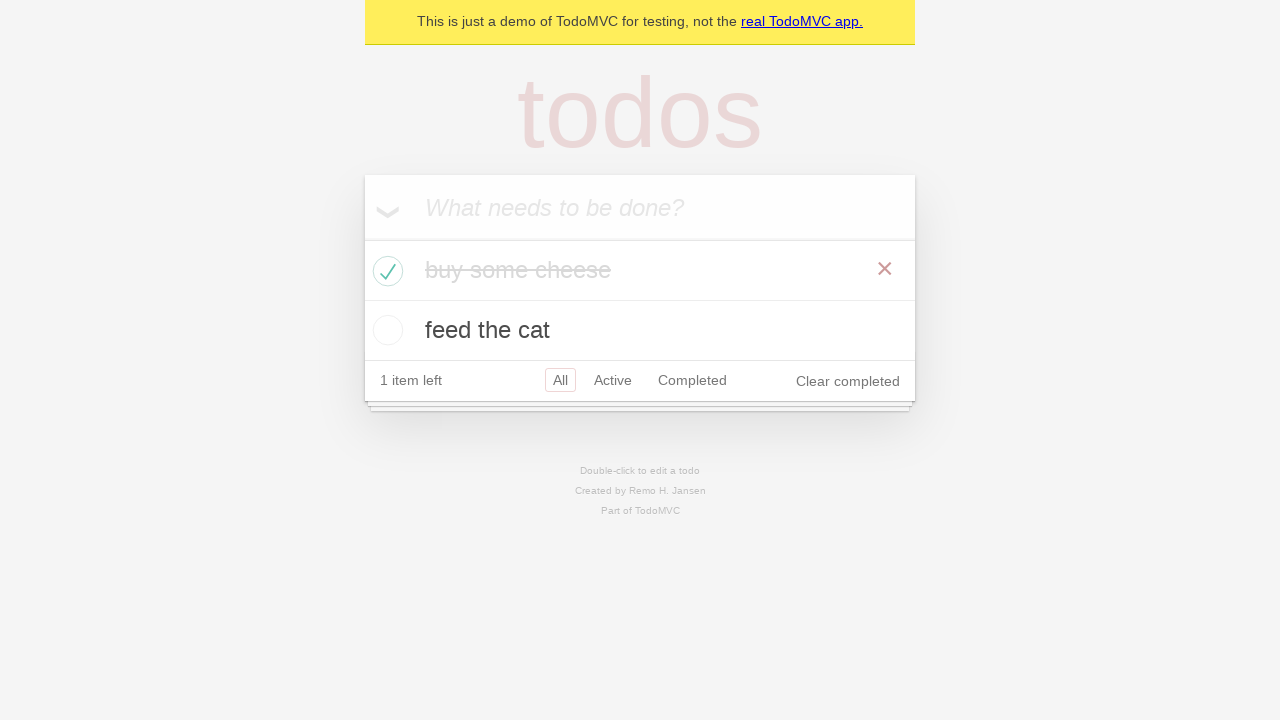

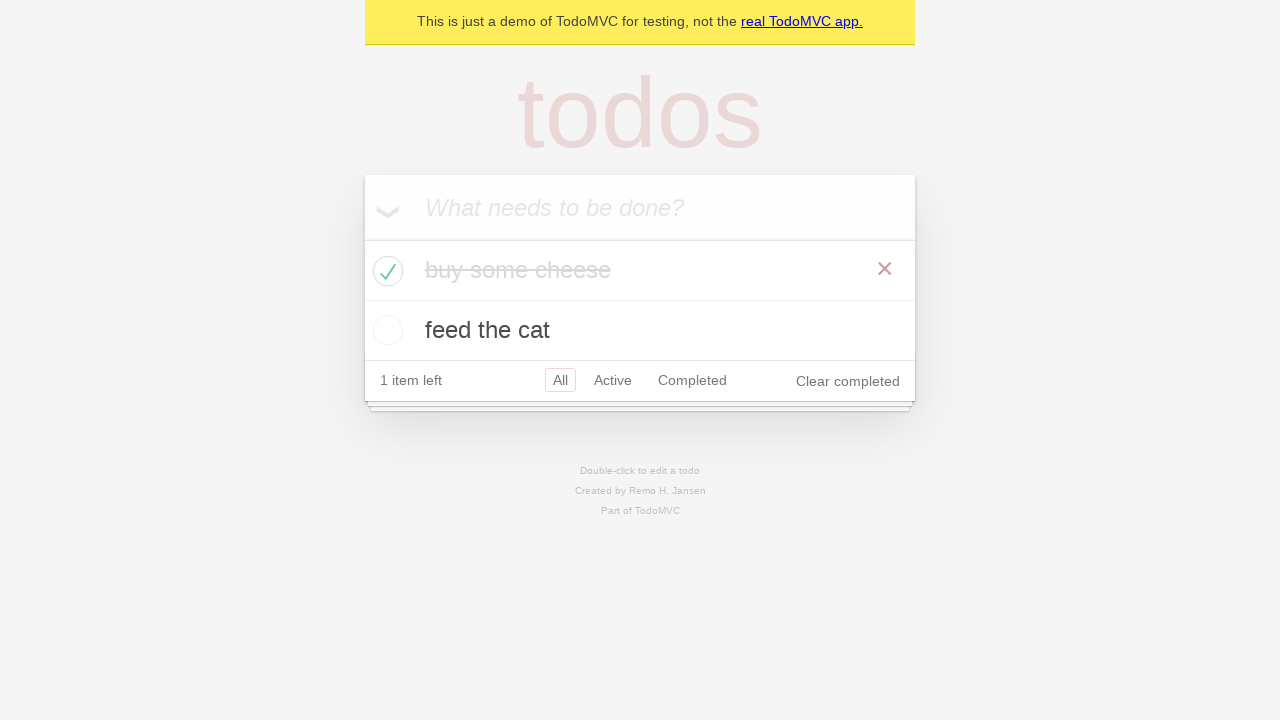